Tests error message text when submitting invalid credentials

Starting URL: https://the-internet.herokuapp.com/

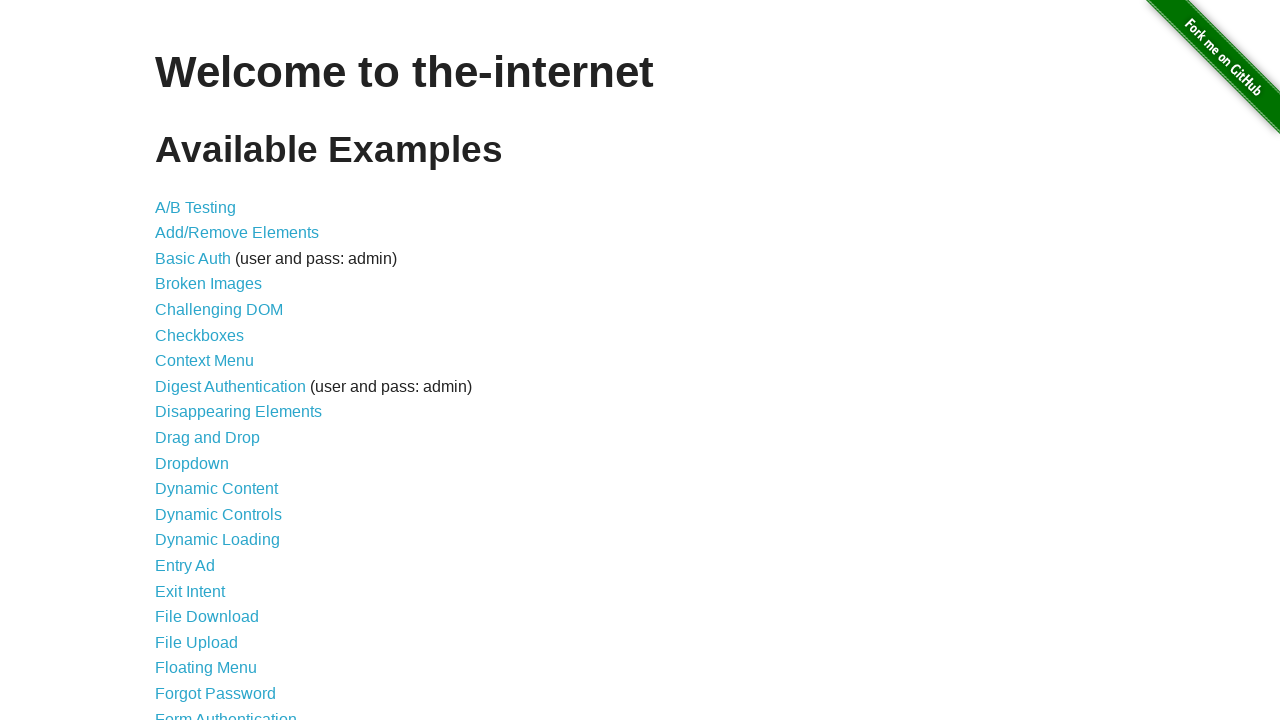

Clicked on Form Authentication link at (226, 712) on text=Form Authentication
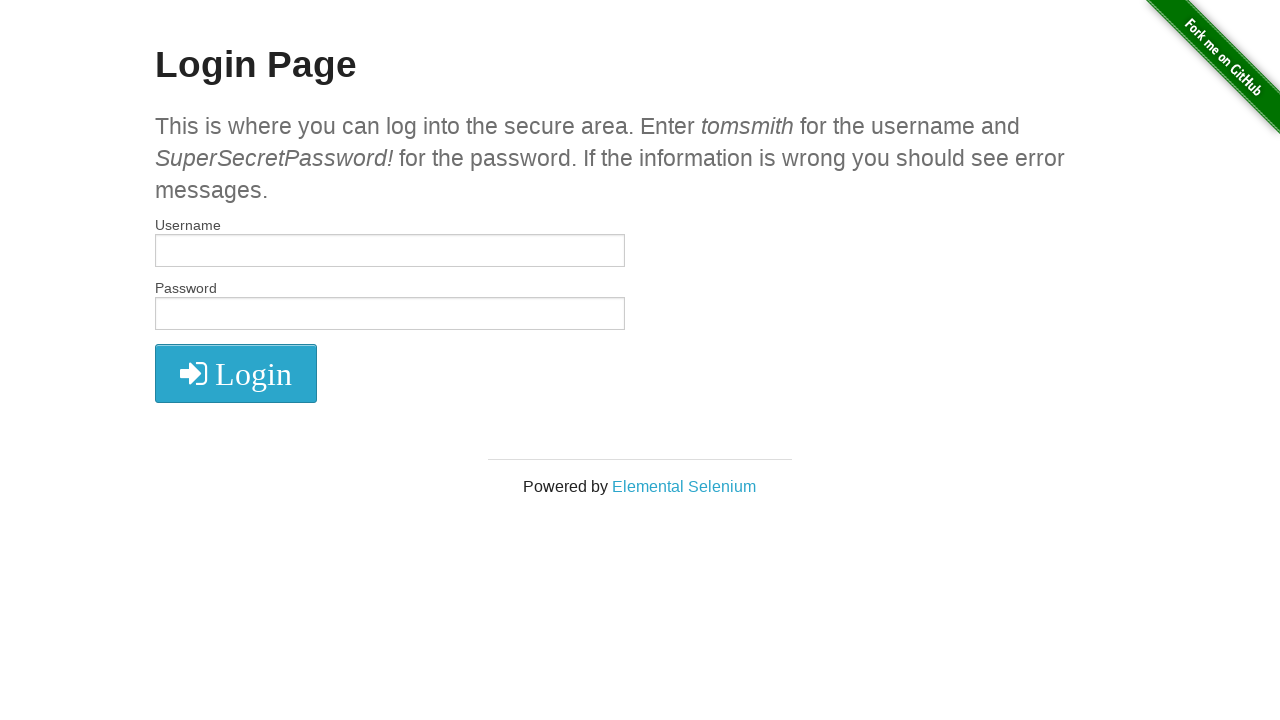

Filled username field with invalid credentials 'alabala' on input[name='username']
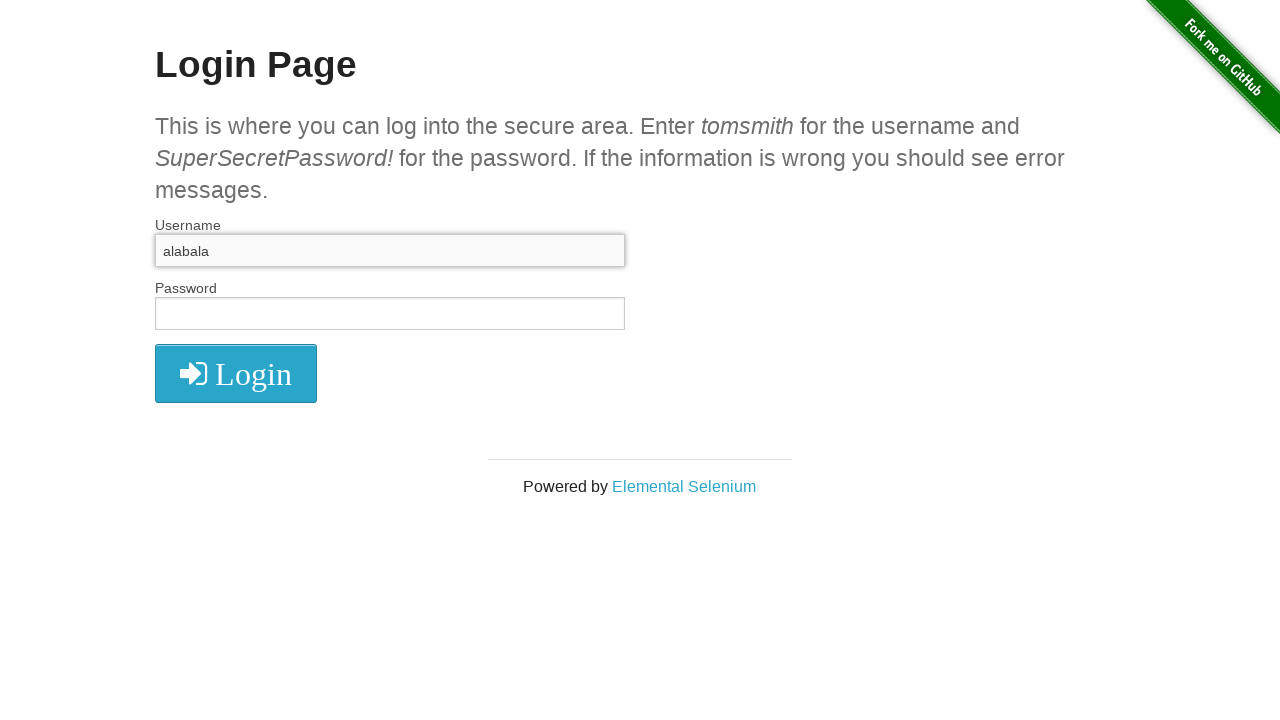

Filled password field with invalid credentials 'alabala' on input[name='password']
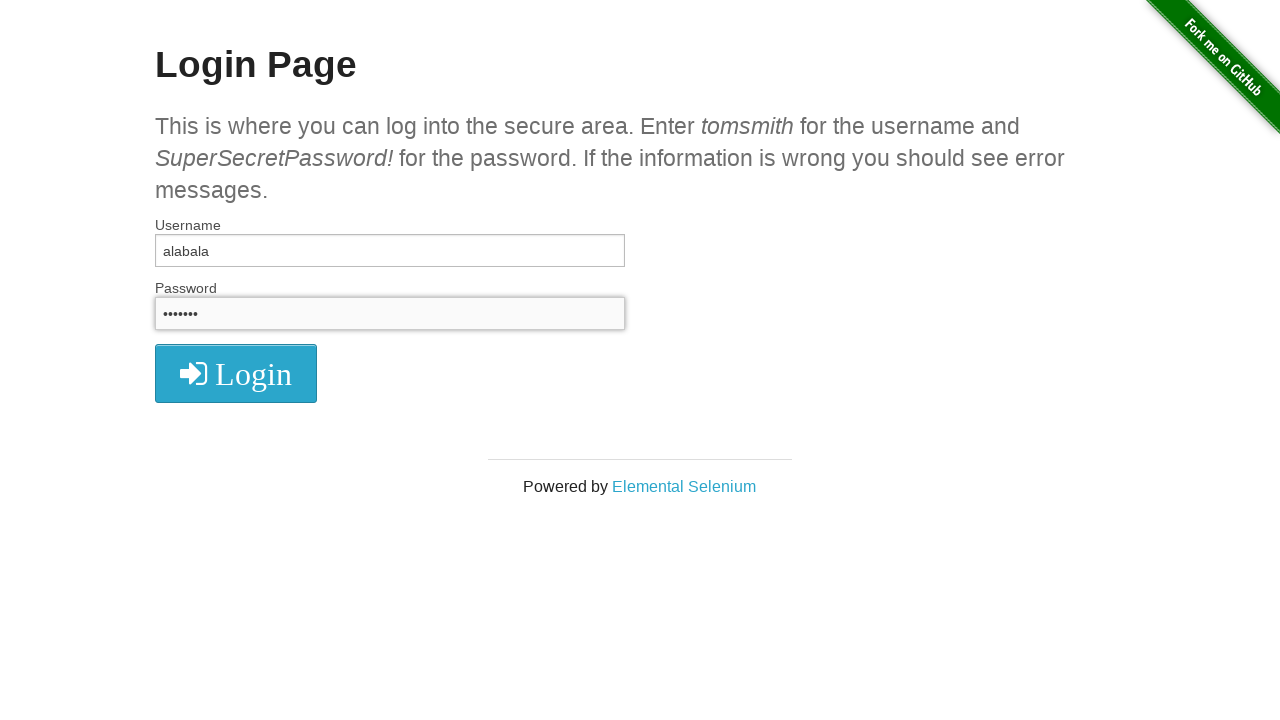

Clicked login button at (236, 374) on i
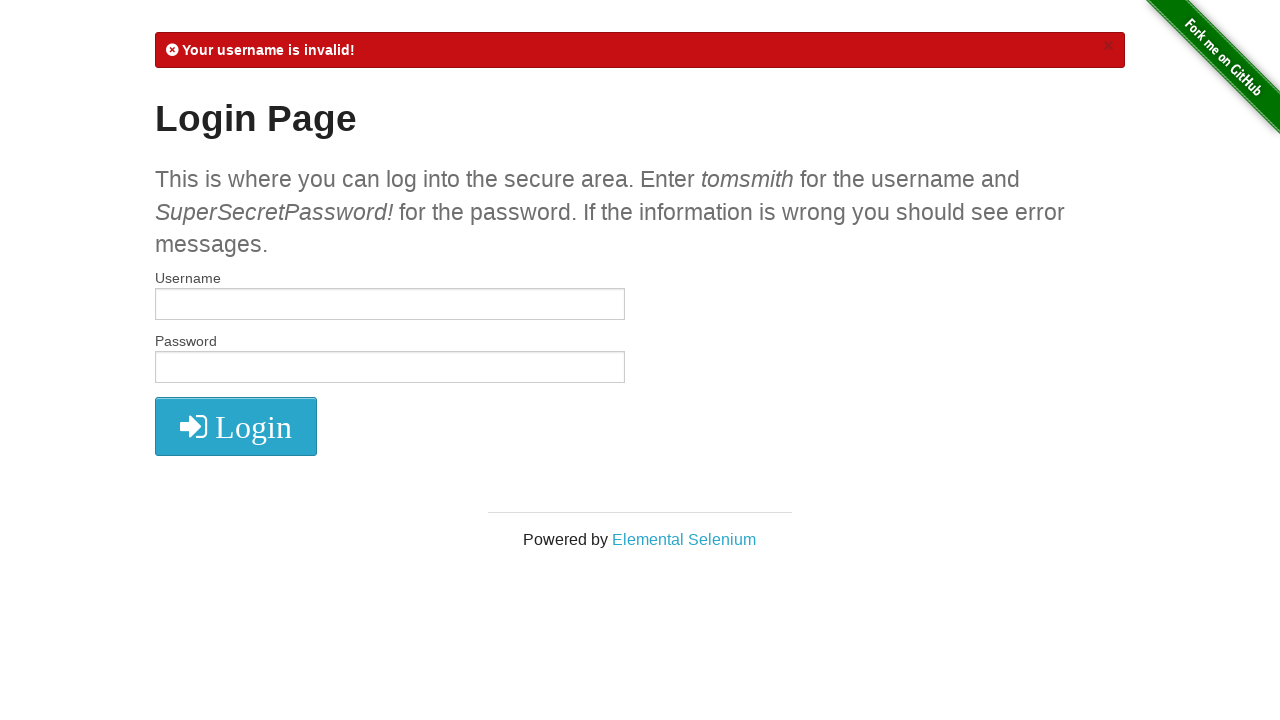

Retrieved error message text from page
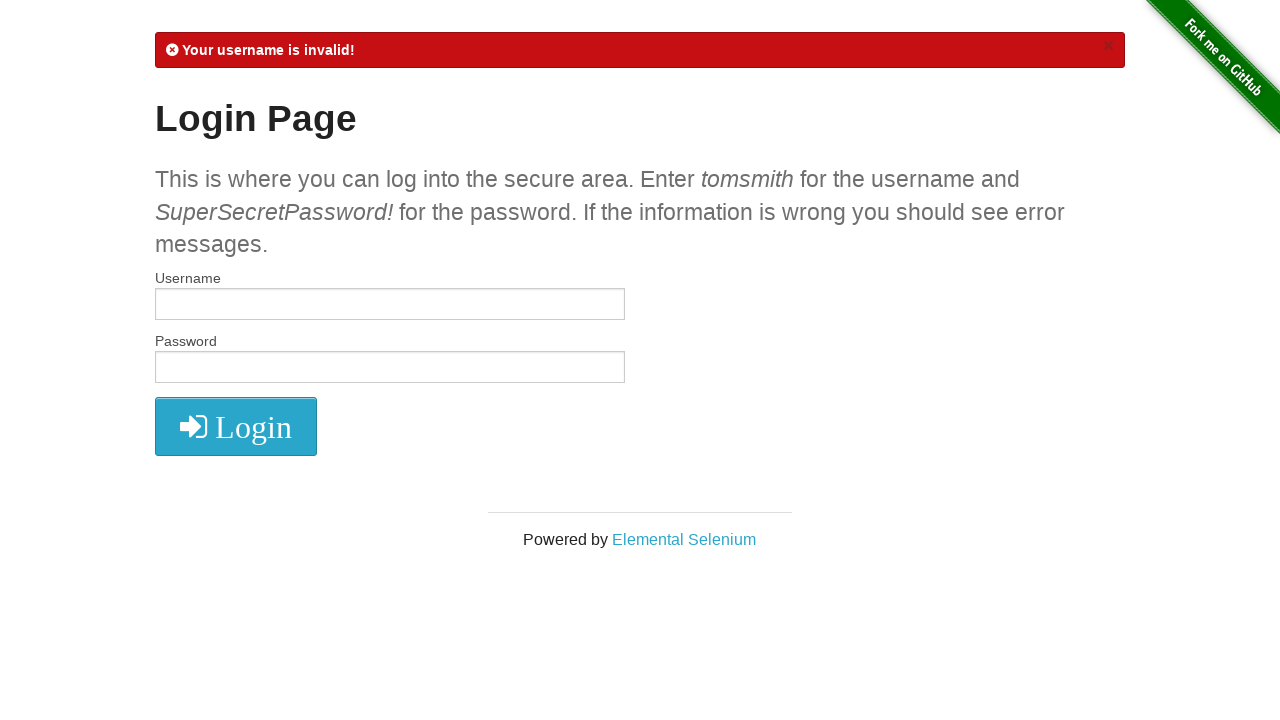

Verified that error message contains 'Your username is invalid!'
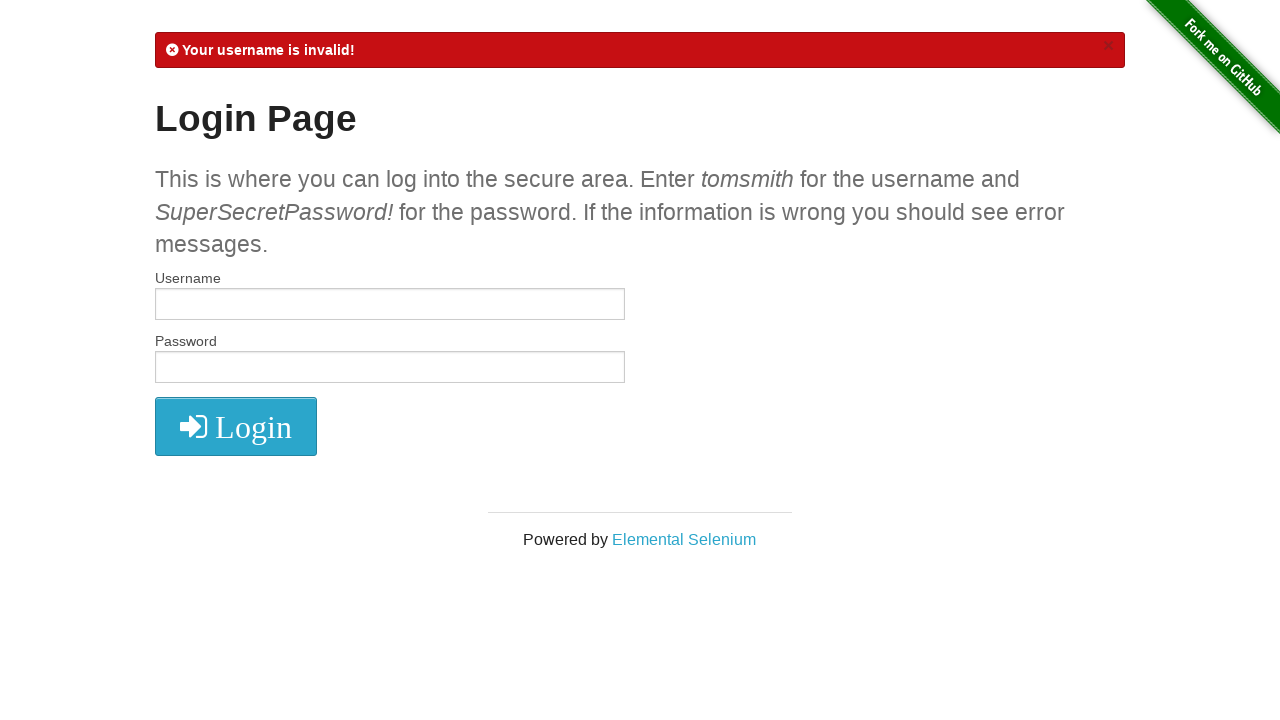

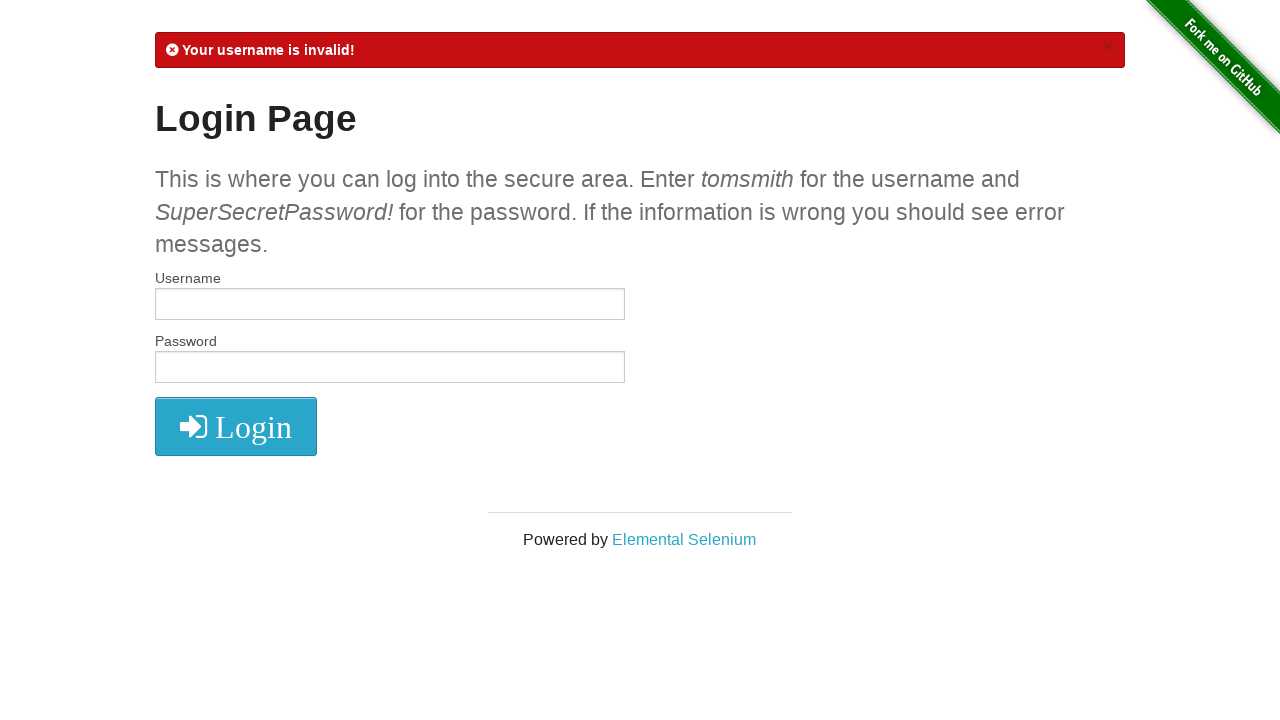